Tests hover functionality on profile 2 by hovering over the user image to reveal the caption, verifying the name displays correctly, and clicking the profile link.

Starting URL: http://the-internet.herokuapp.com/hovers

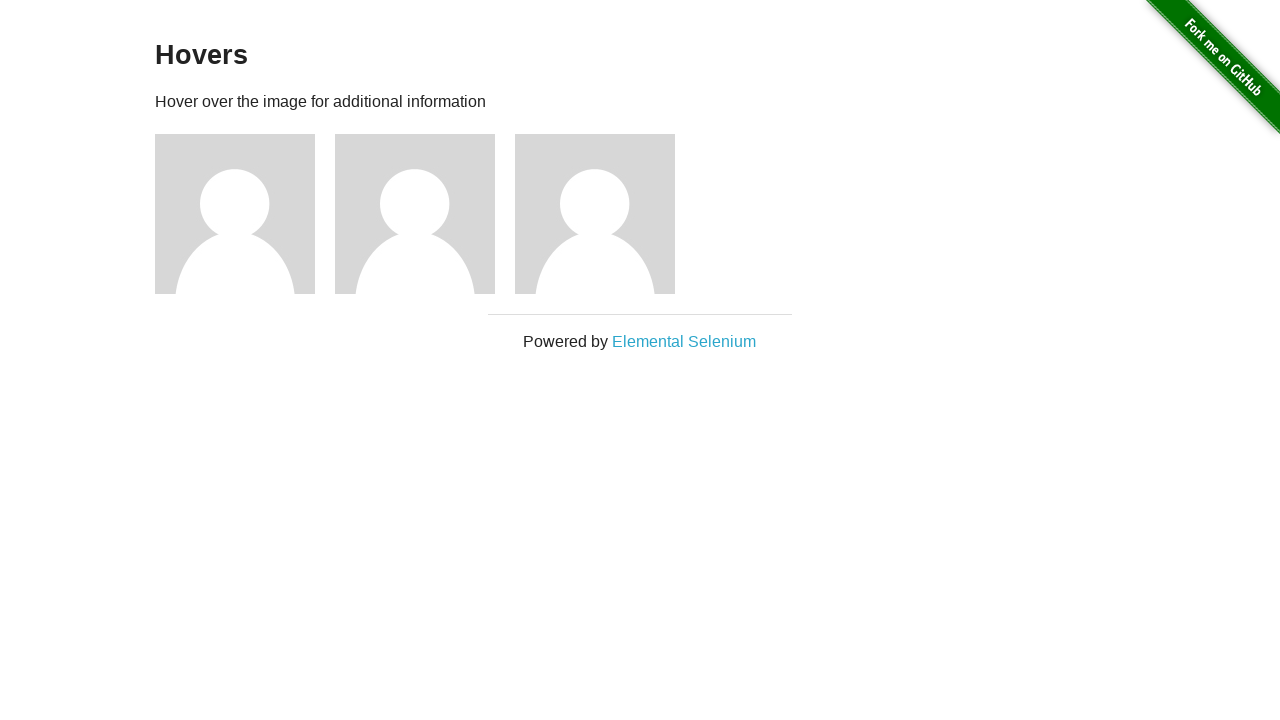

Hovered over user 2 image to reveal caption at (415, 214) on xpath=//*[@id='content']/div[1]/div[2]/img
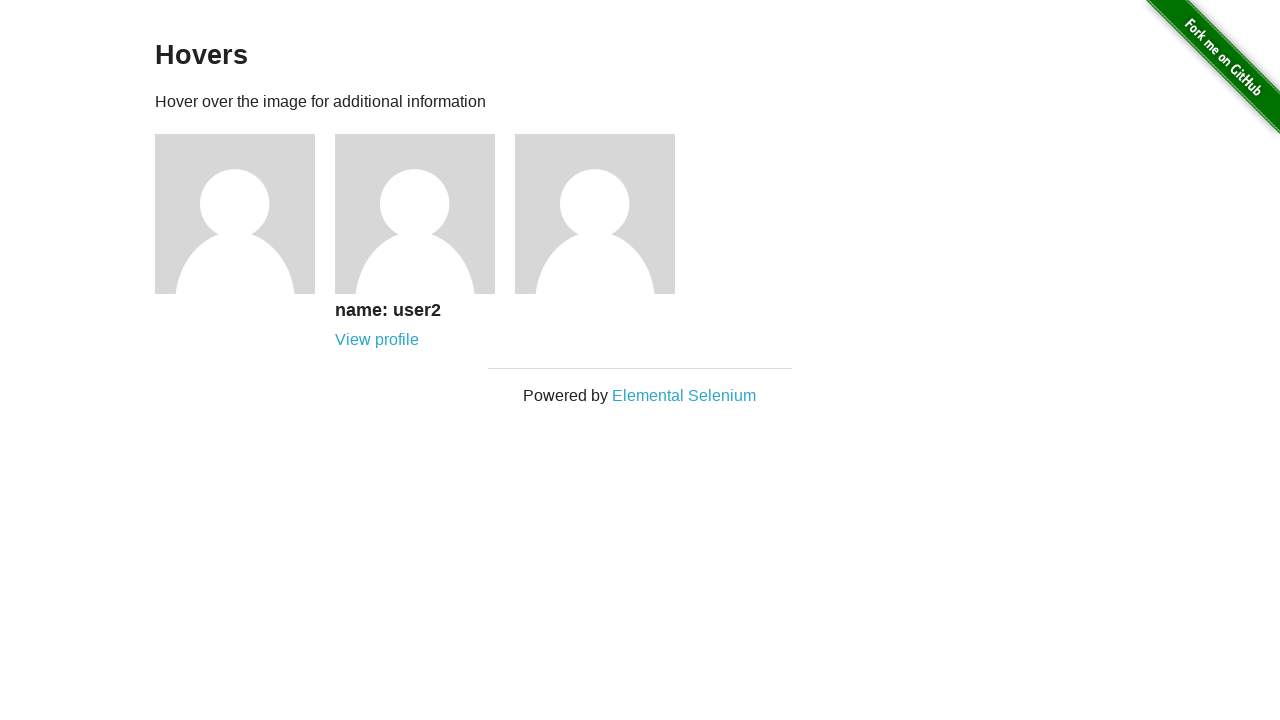

Caption appeared with user name visible
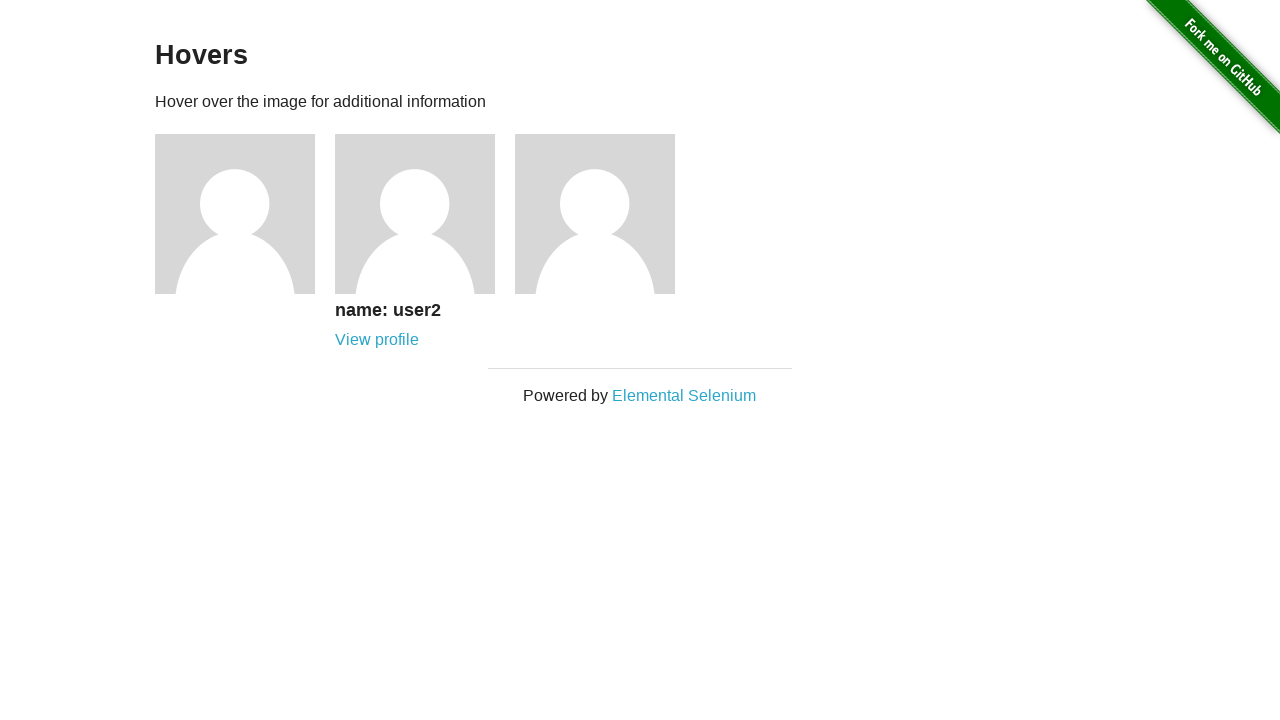

Clicked on the profile link at (377, 340) on xpath=//*[@id='content']/div[1]/div[2]/div/a
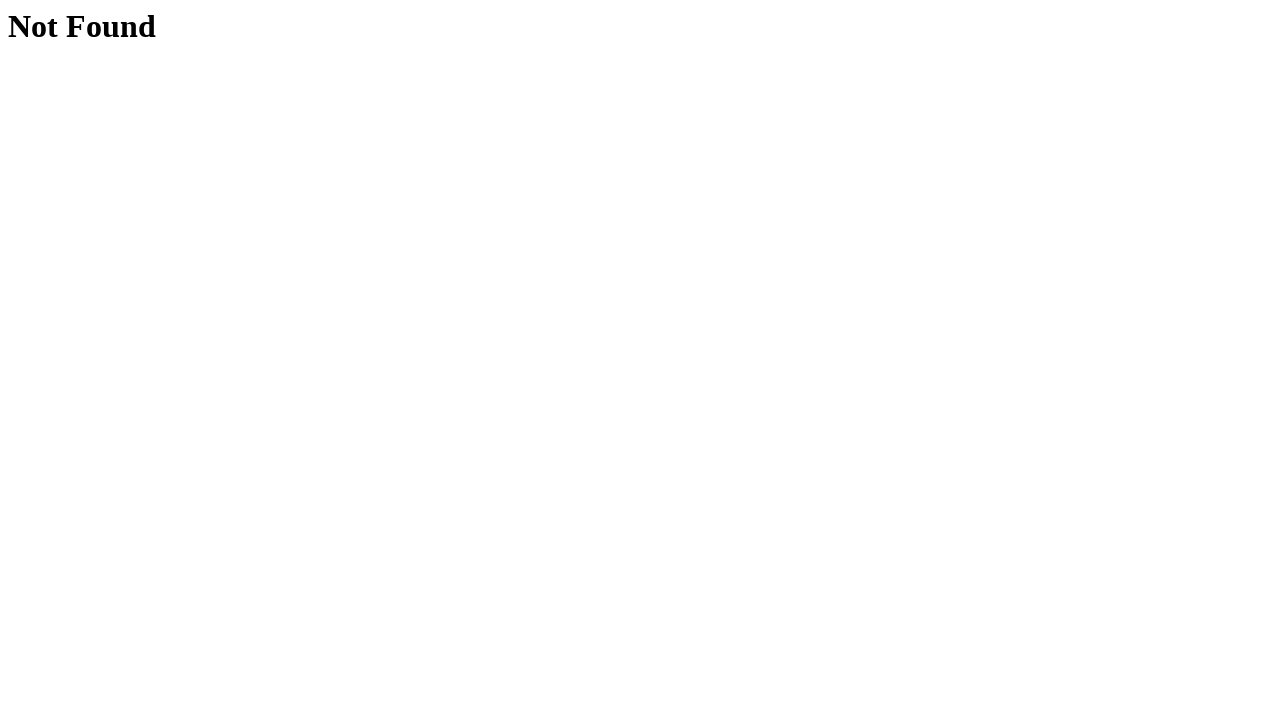

Profile page loaded successfully
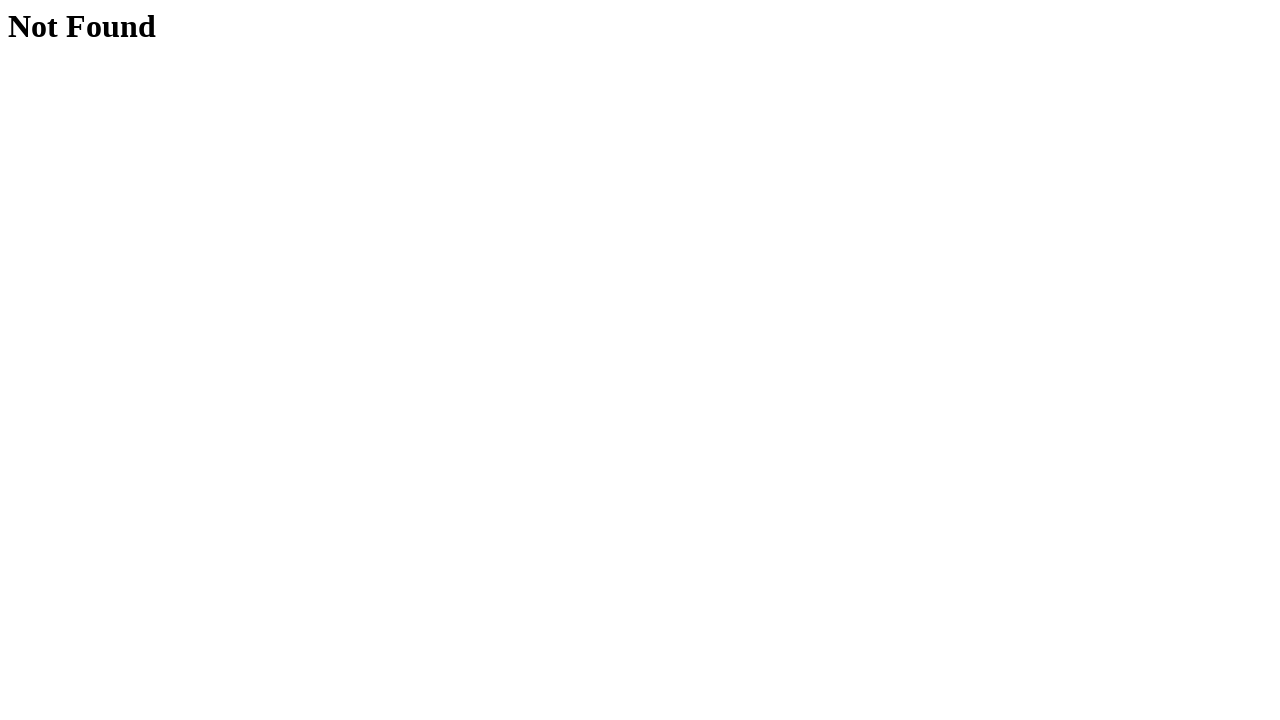

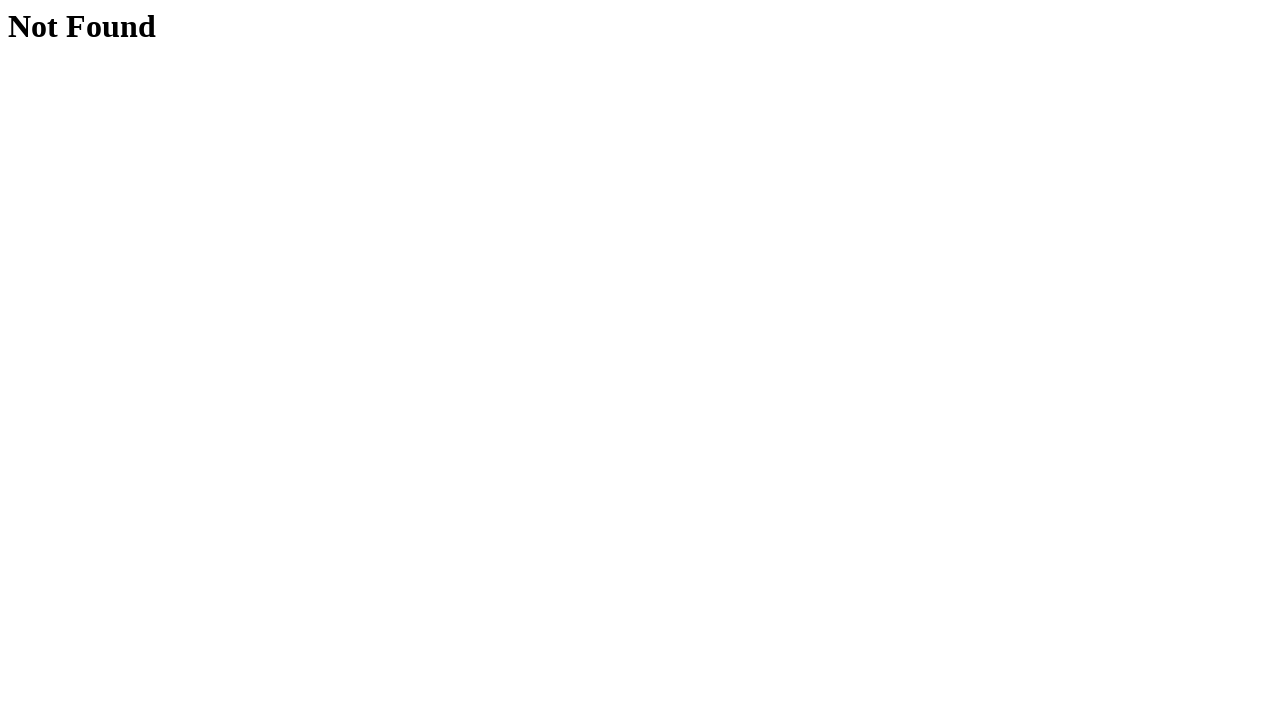